Tests that the 'Clear completed' button is hidden when there are no completed items.

Starting URL: https://demo.playwright.dev/todomvc

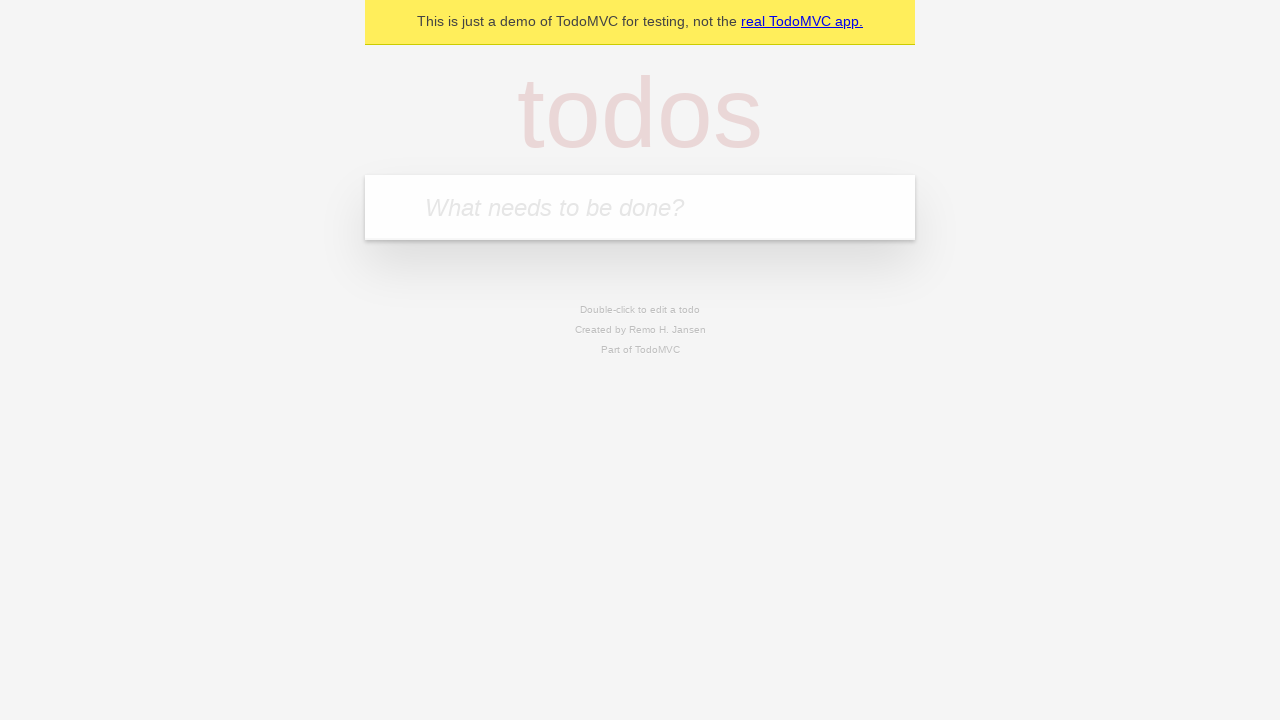

Filled todo input with 'buy some cheese' on internal:attr=[placeholder="What needs to be done?"i]
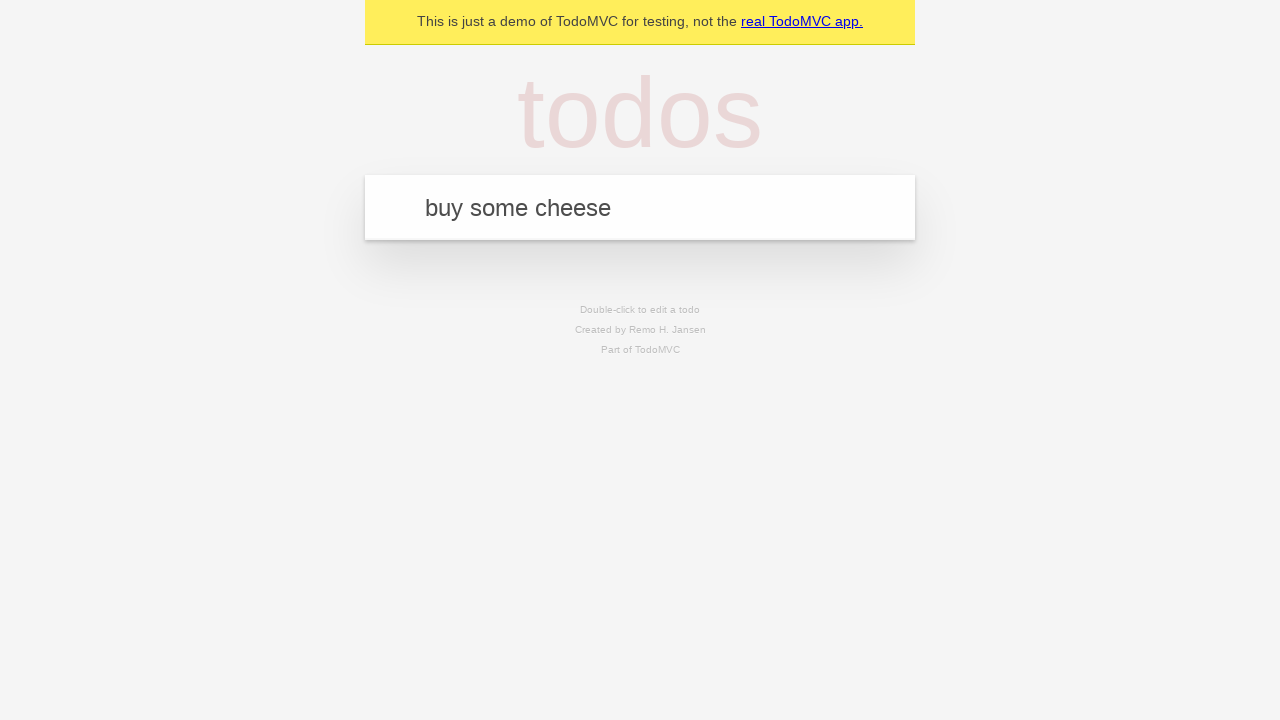

Pressed Enter to add first todo item on internal:attr=[placeholder="What needs to be done?"i]
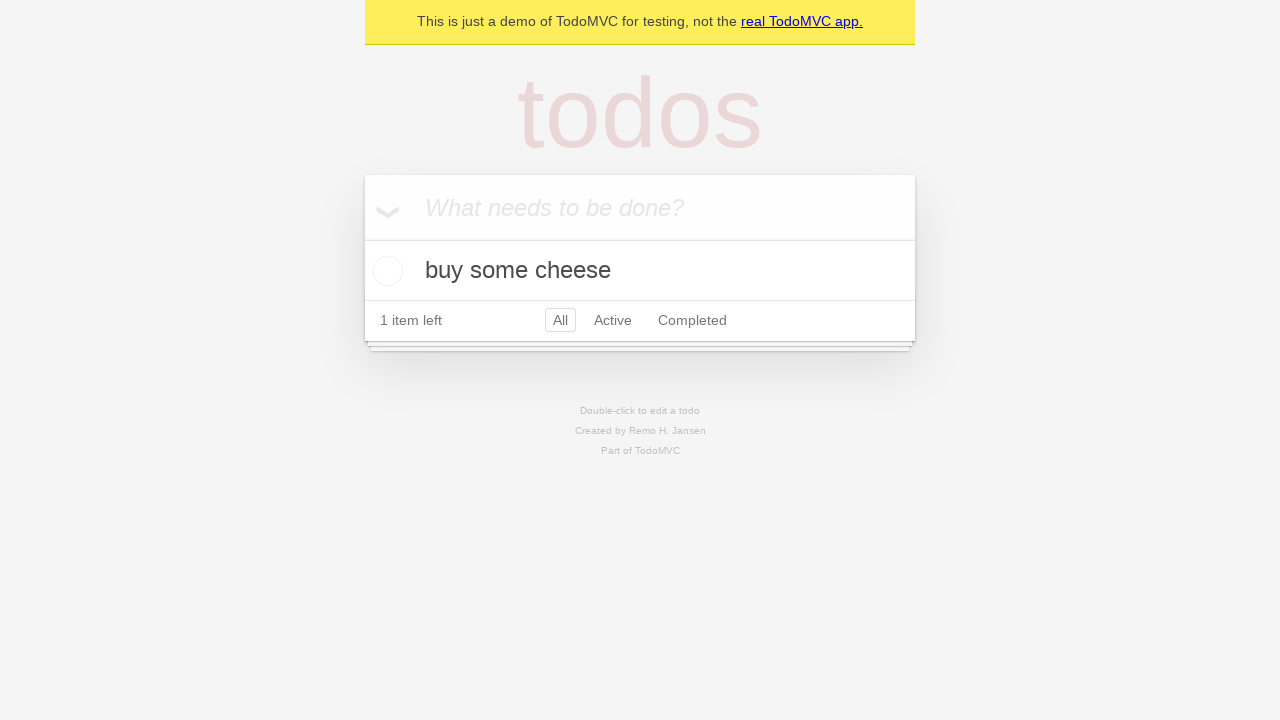

Filled todo input with 'feed the cat' on internal:attr=[placeholder="What needs to be done?"i]
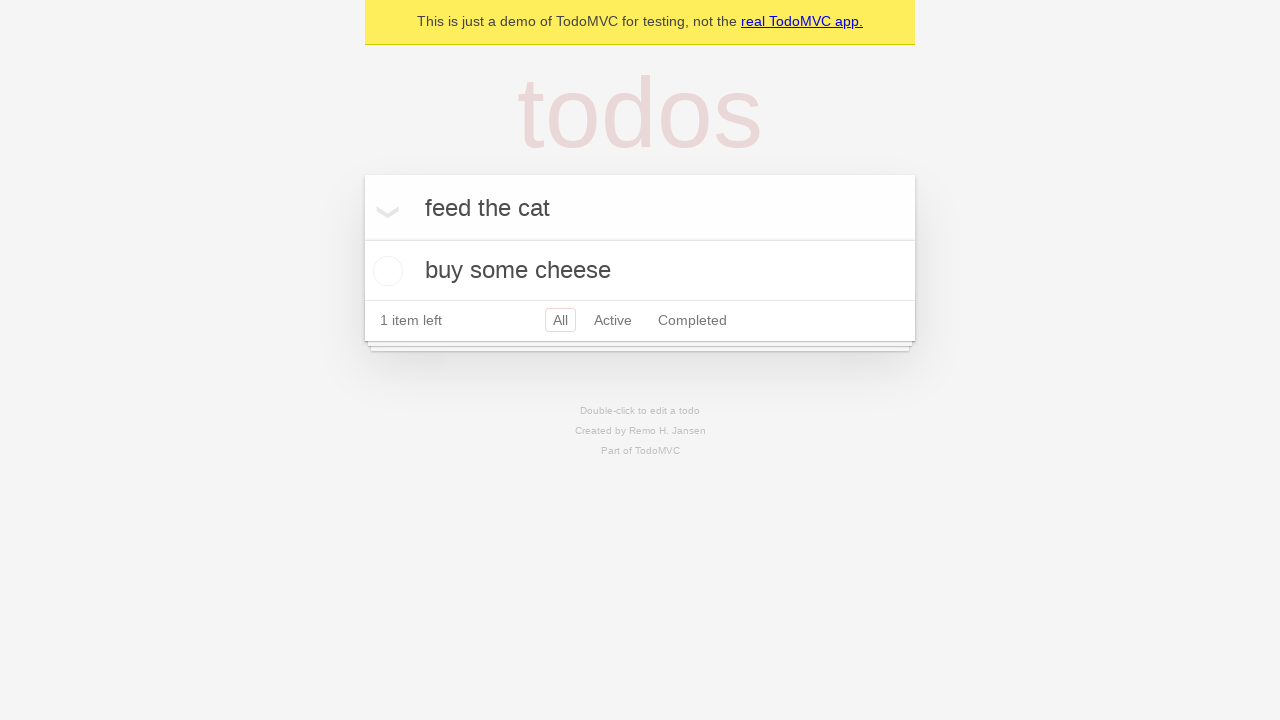

Pressed Enter to add second todo item on internal:attr=[placeholder="What needs to be done?"i]
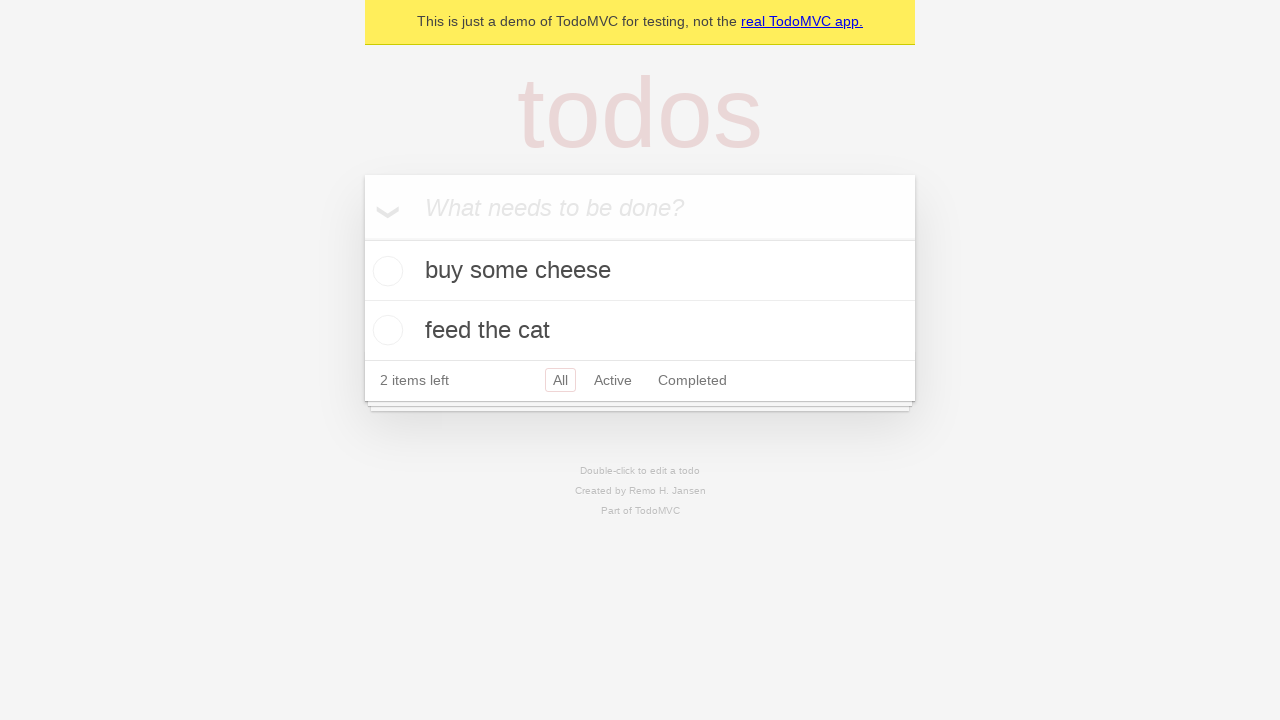

Filled todo input with 'book a doctors appointment' on internal:attr=[placeholder="What needs to be done?"i]
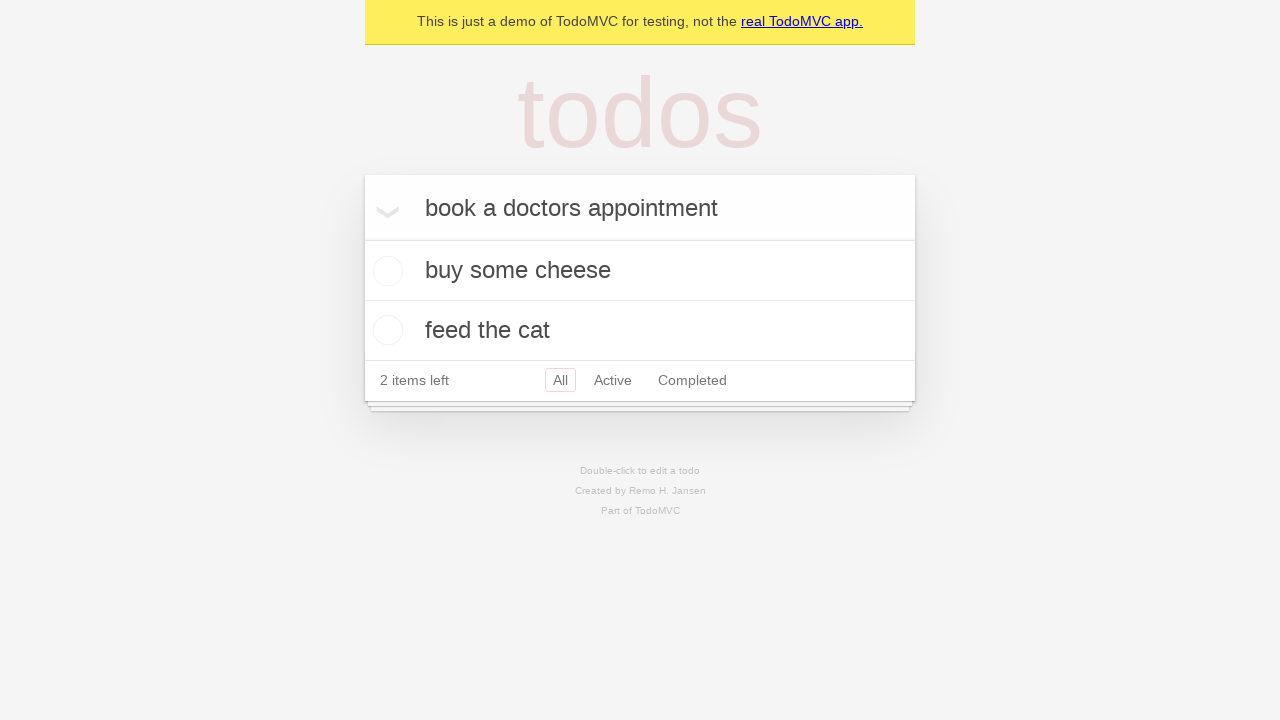

Pressed Enter to add third todo item on internal:attr=[placeholder="What needs to be done?"i]
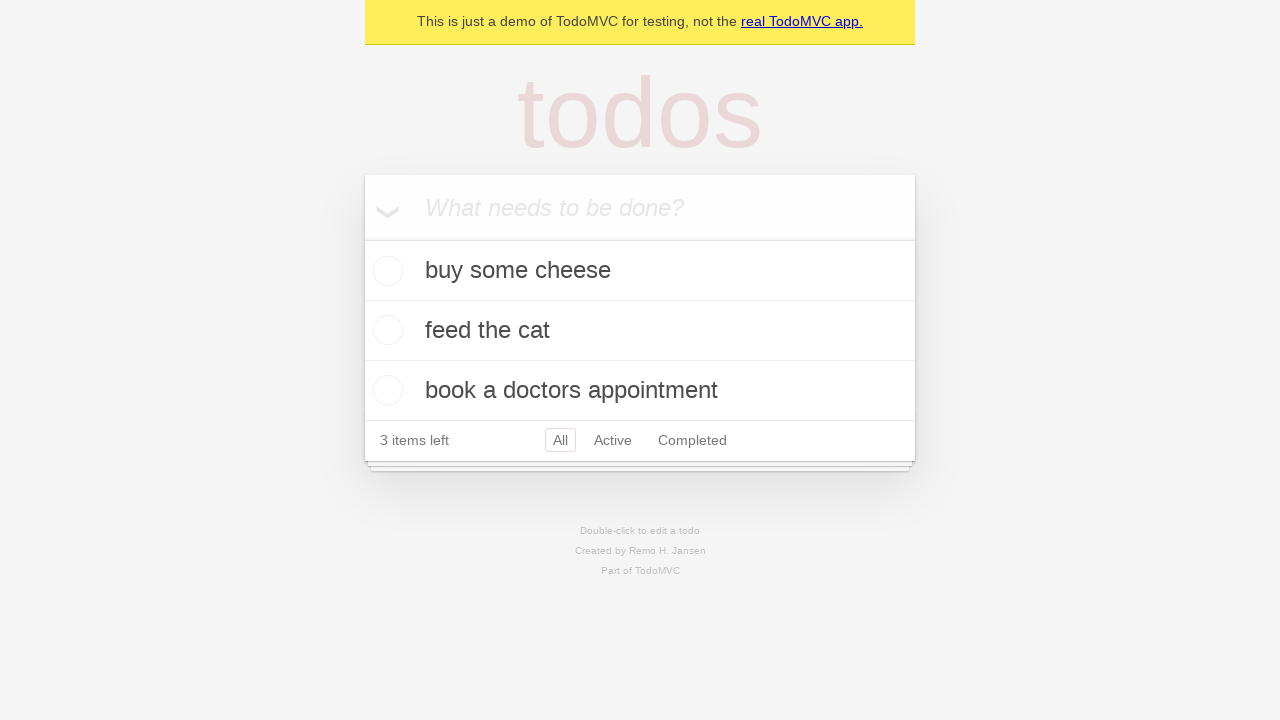

Checked the first todo item to mark it as completed at (385, 271) on .todo-list li .toggle >> nth=0
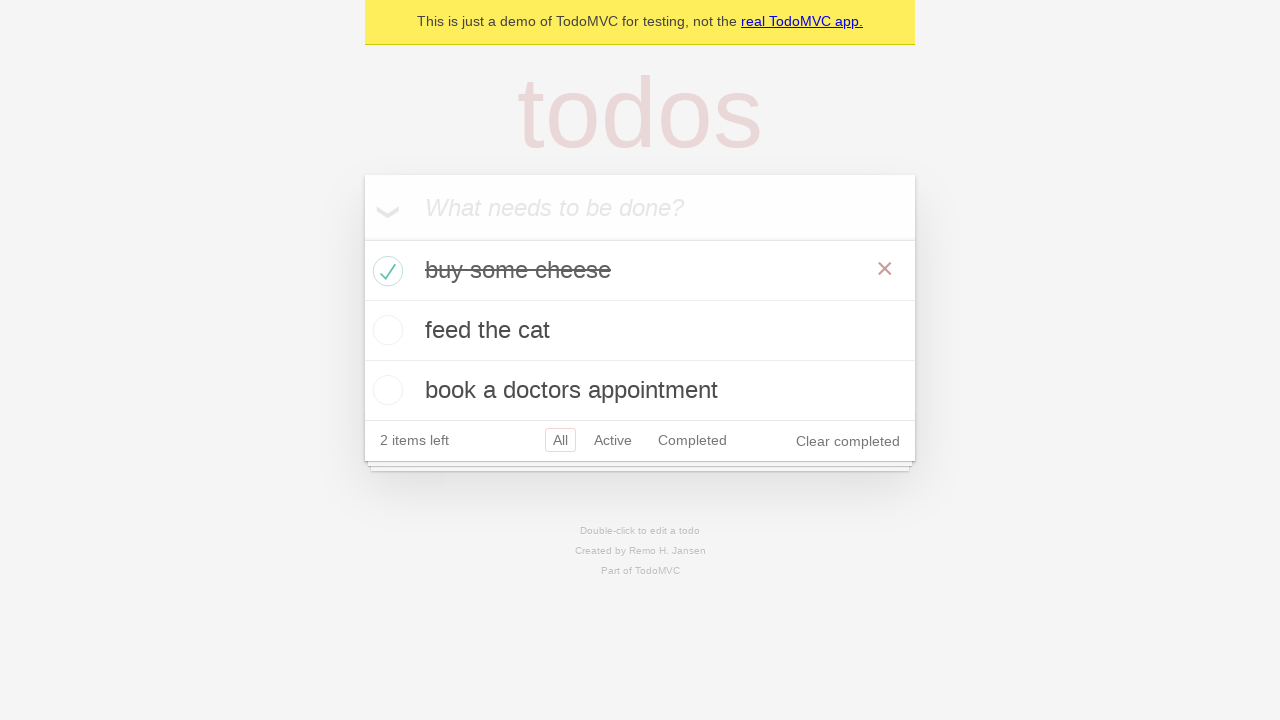

Clicked 'Clear completed' button to remove completed item at (848, 441) on internal:role=button[name="Clear completed"i]
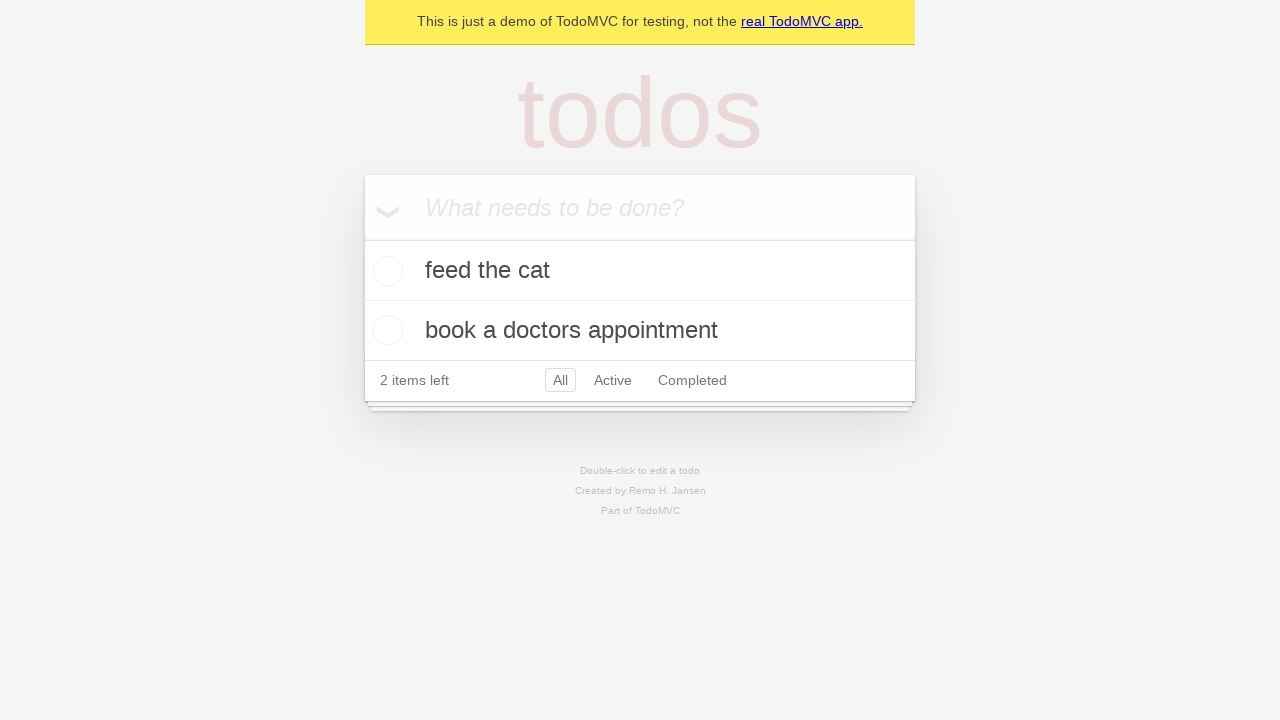

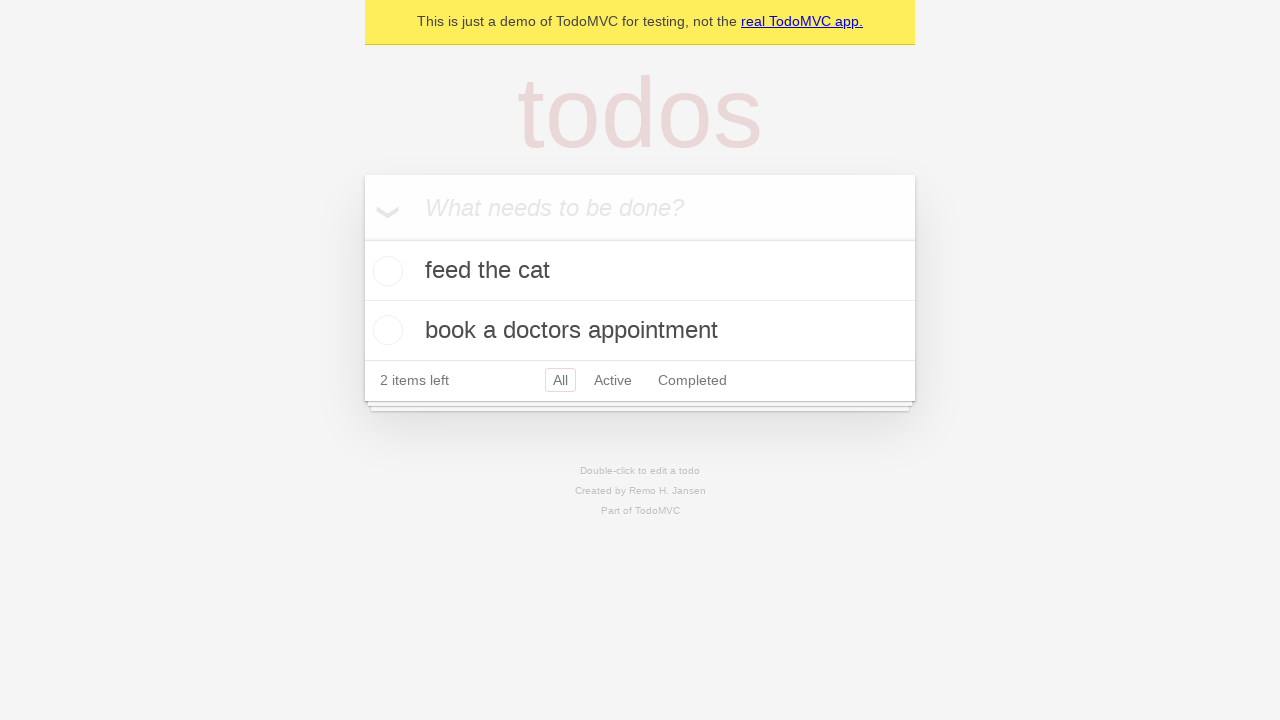